Navigates to the Pinnacle website and scrolls to the bottom of the page to load dynamic content

Starting URL: https://www.pinnacle.com/

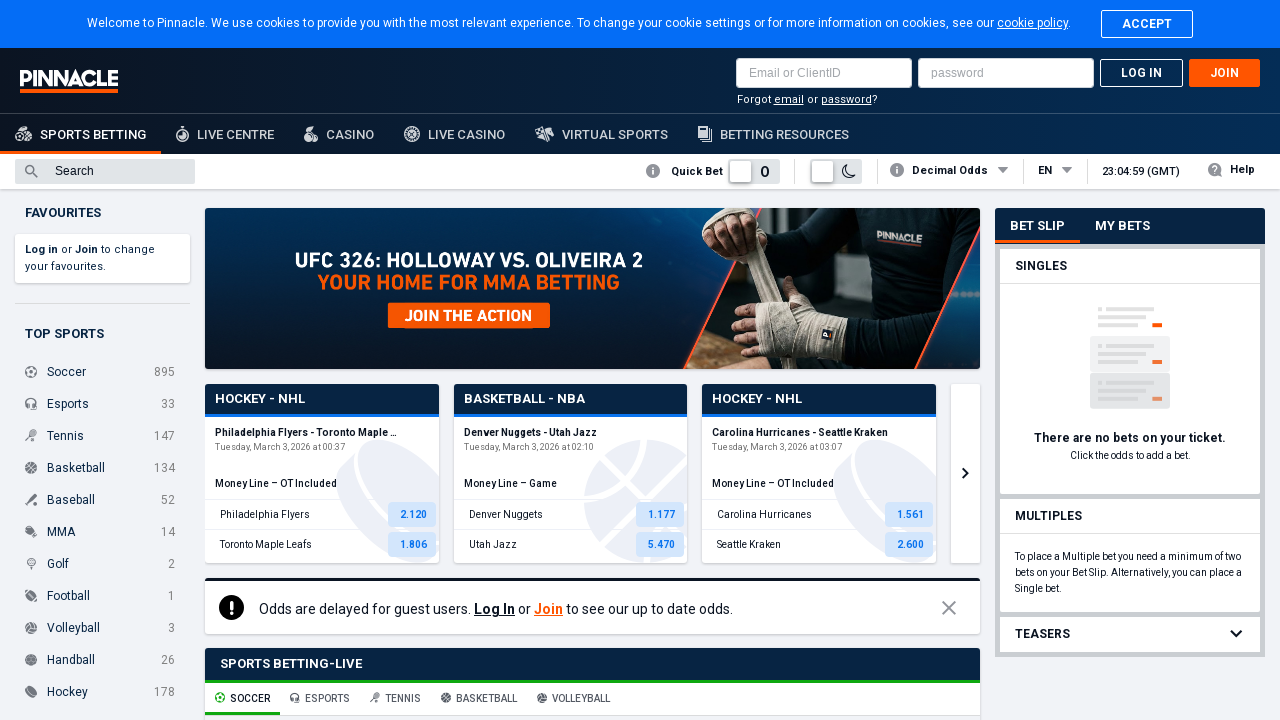

Waited for Pinnacle website to load (networkidle state reached)
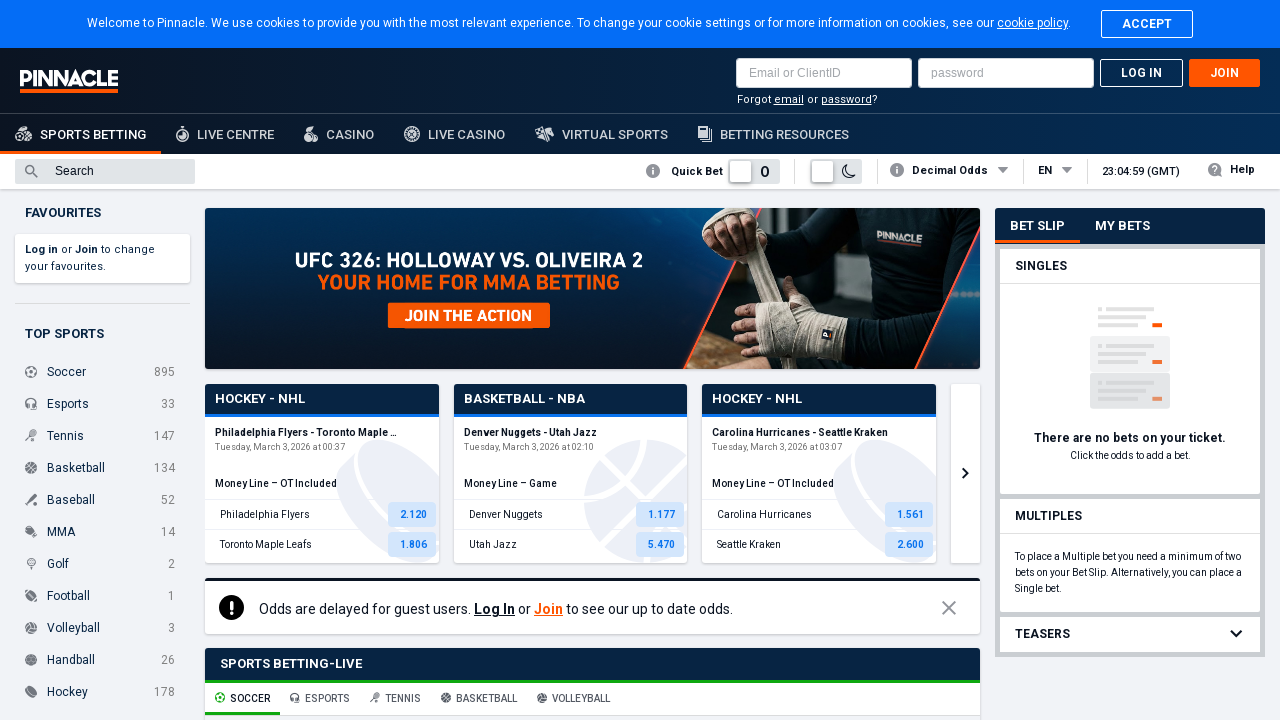

Scrolled to the bottom of the page using End key
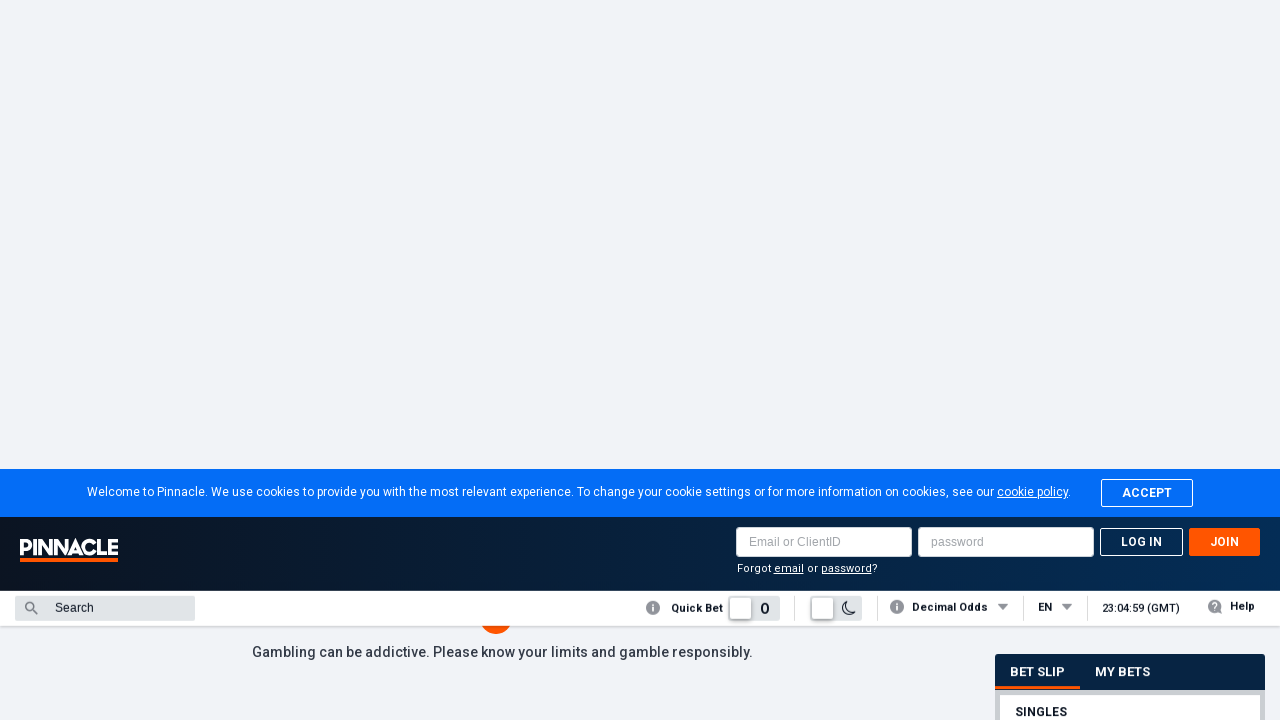

Waited 2 seconds for dynamic content to load after scrolling
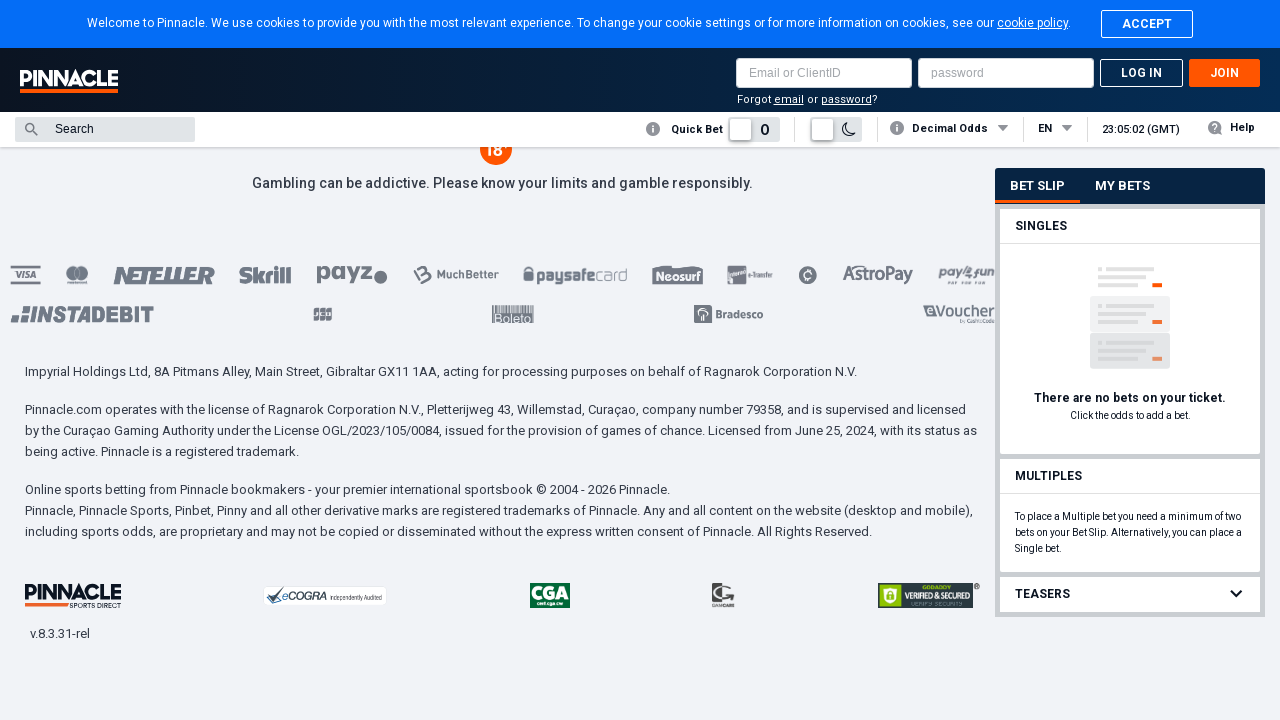

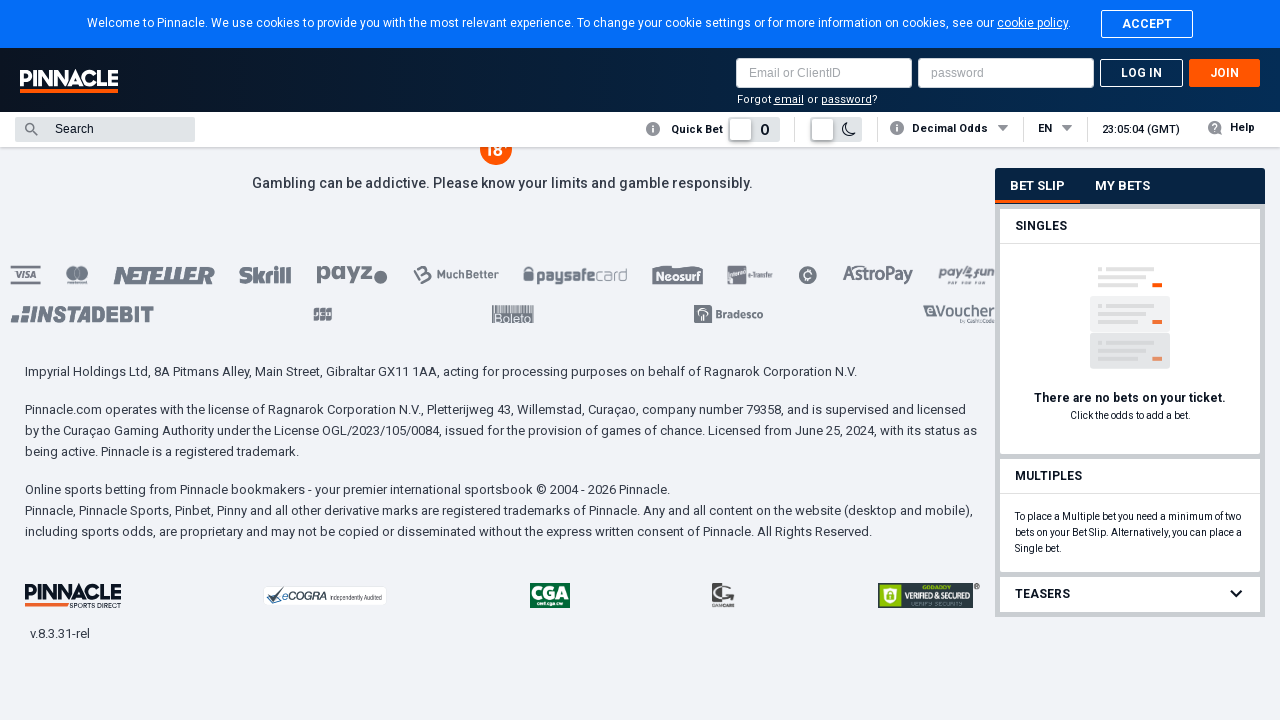